Tests iframe switching functionality by navigating to a frames demo page, switching to an iframe by its ID, and verifying the content inside the iframe.

Starting URL: https://demoqa.com/frames

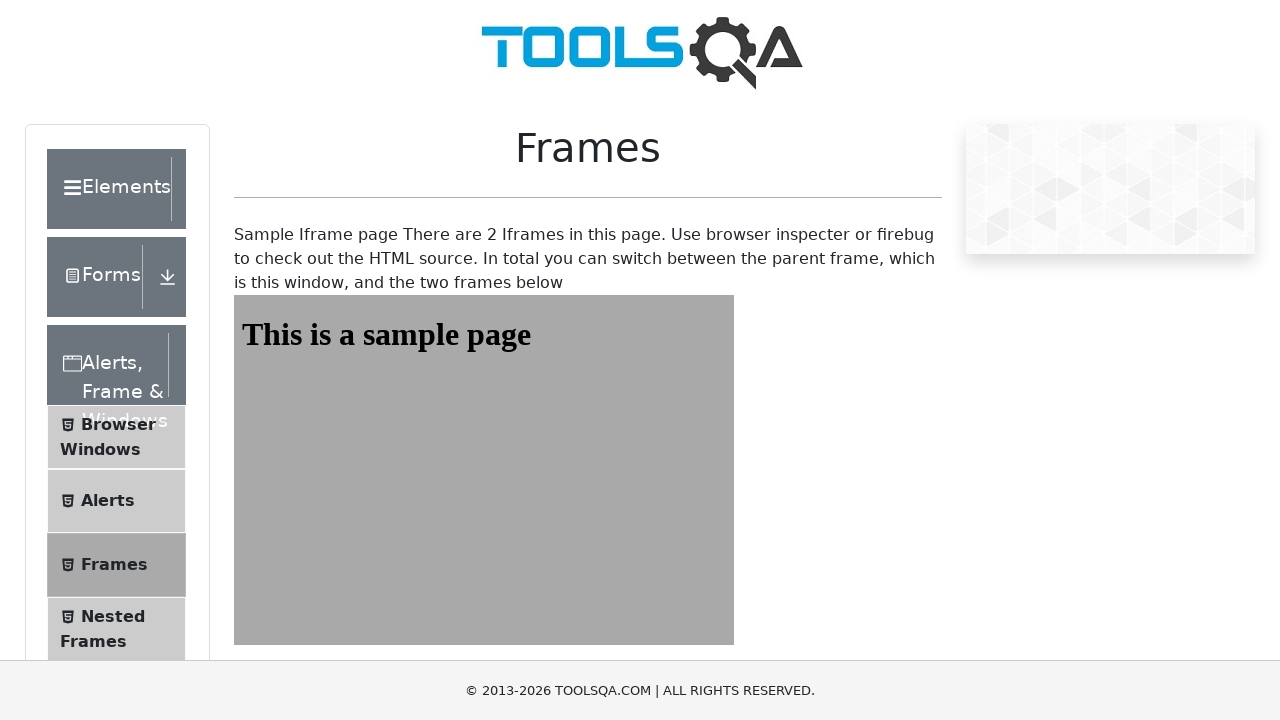

Navigated to frames demo page
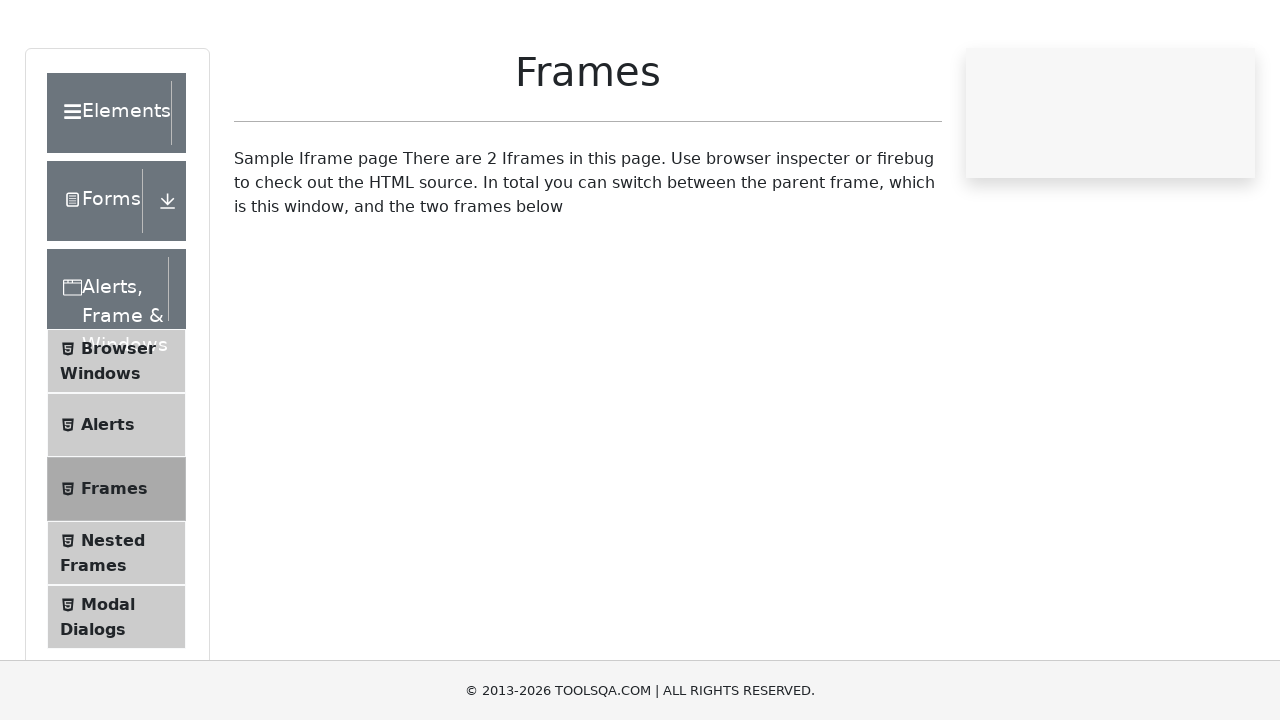

Switched to iframe with name 'frame1'
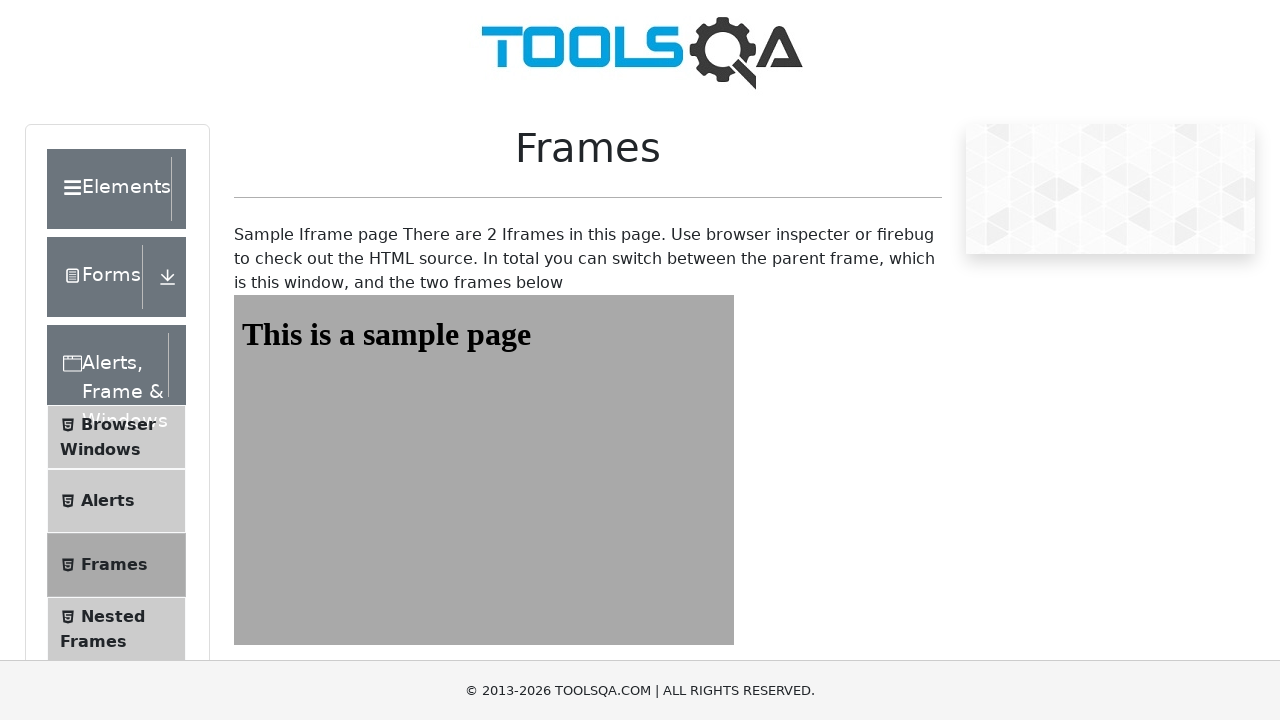

Verified heading text 'This is a sample page' is visible in iframe
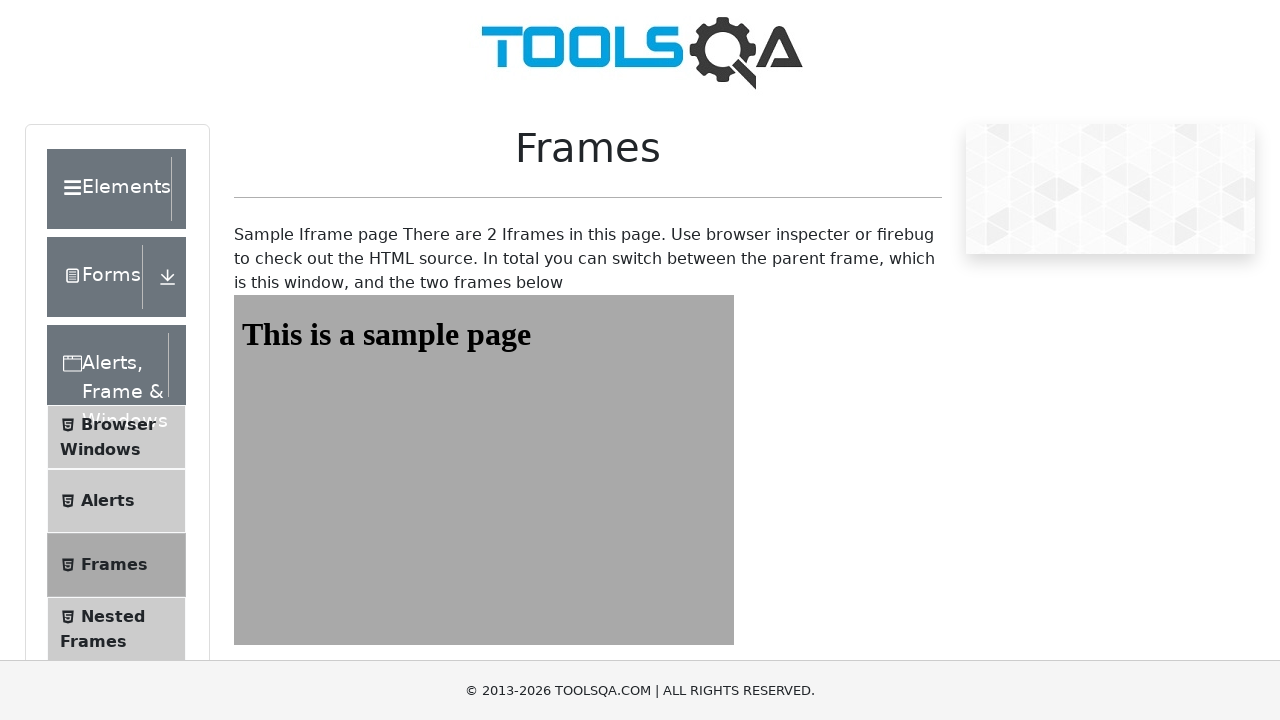

Retrieved text content from heading: 'This is a sample page'
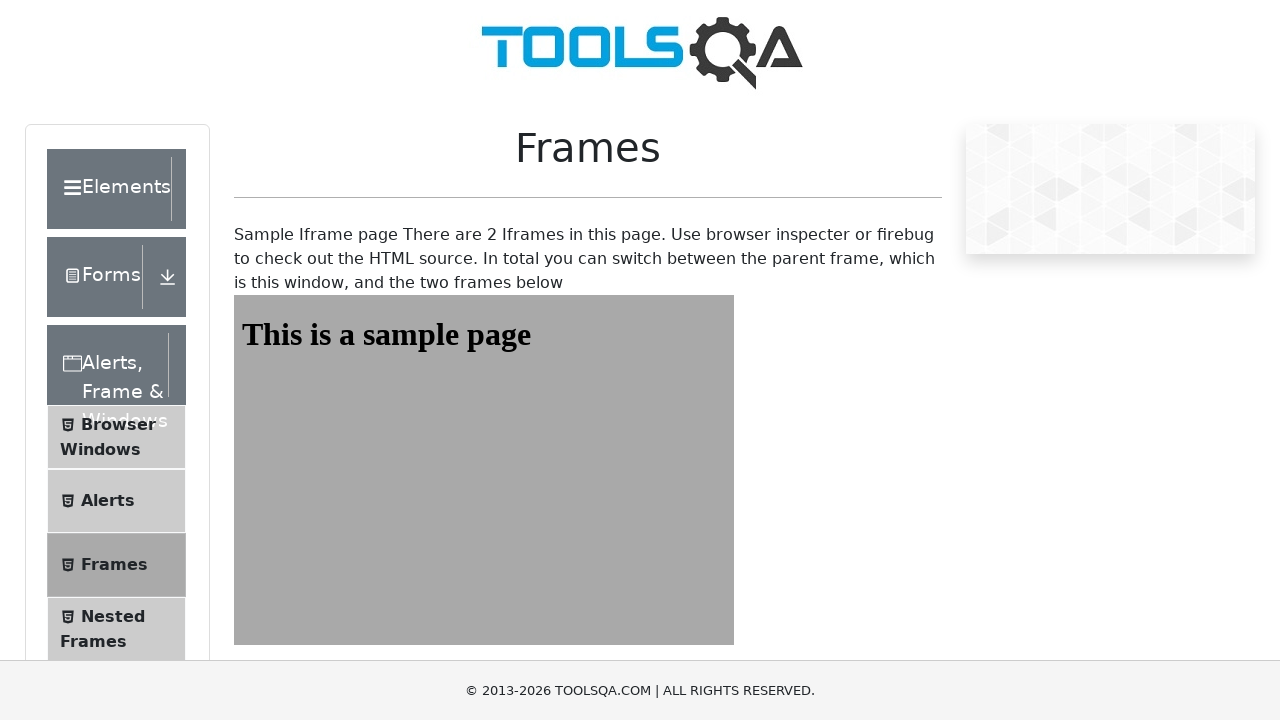

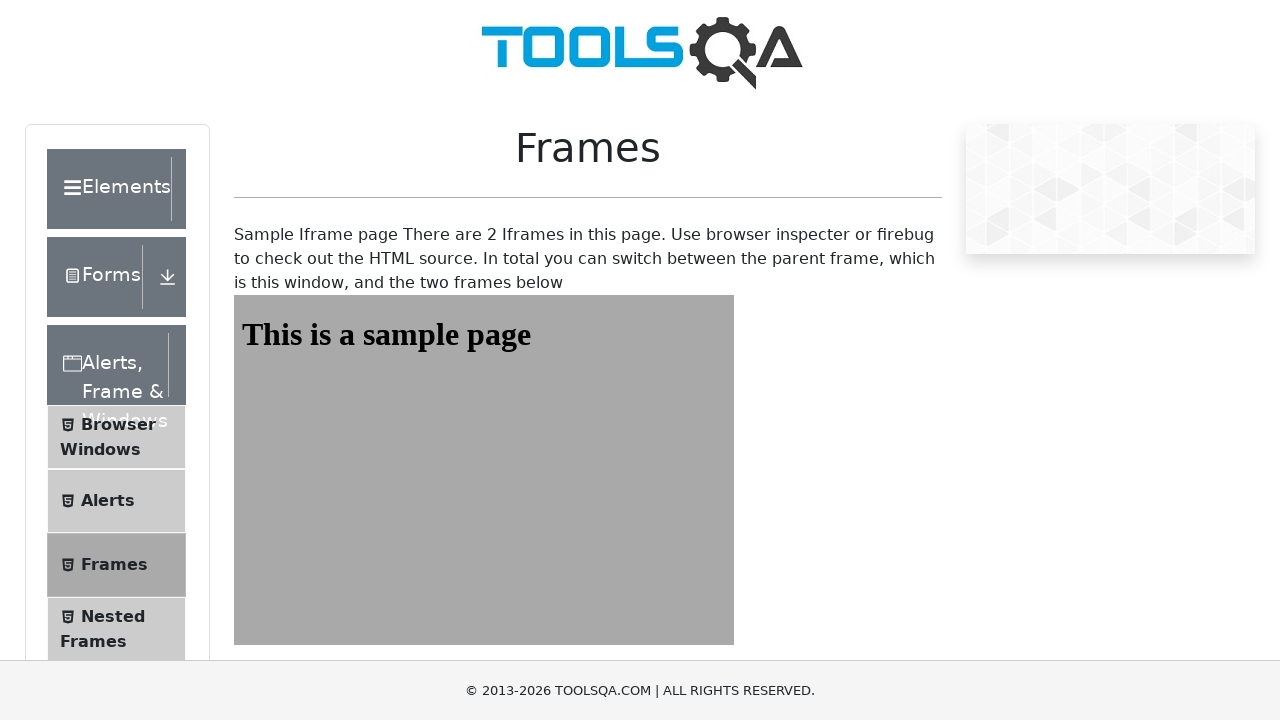